Tests the Automation Panda blog by verifying the main page title, clicking on the Speaking menu item, and verifying the presence of Keynote Addresses and Conference Talks headings on the Speaking page

Starting URL: https://automationpanda.com/2021/12/29/want-to-practice-test-automation-try-these-demo-sites/

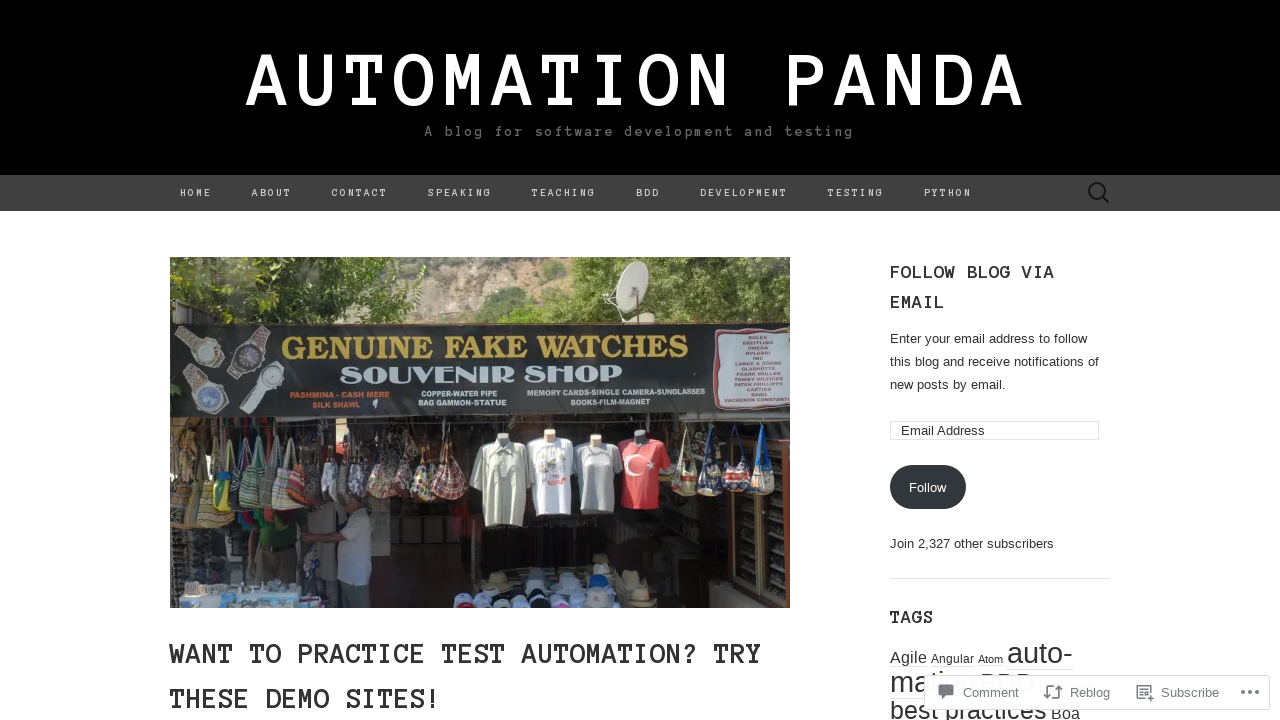

Verified main page title contains expected text
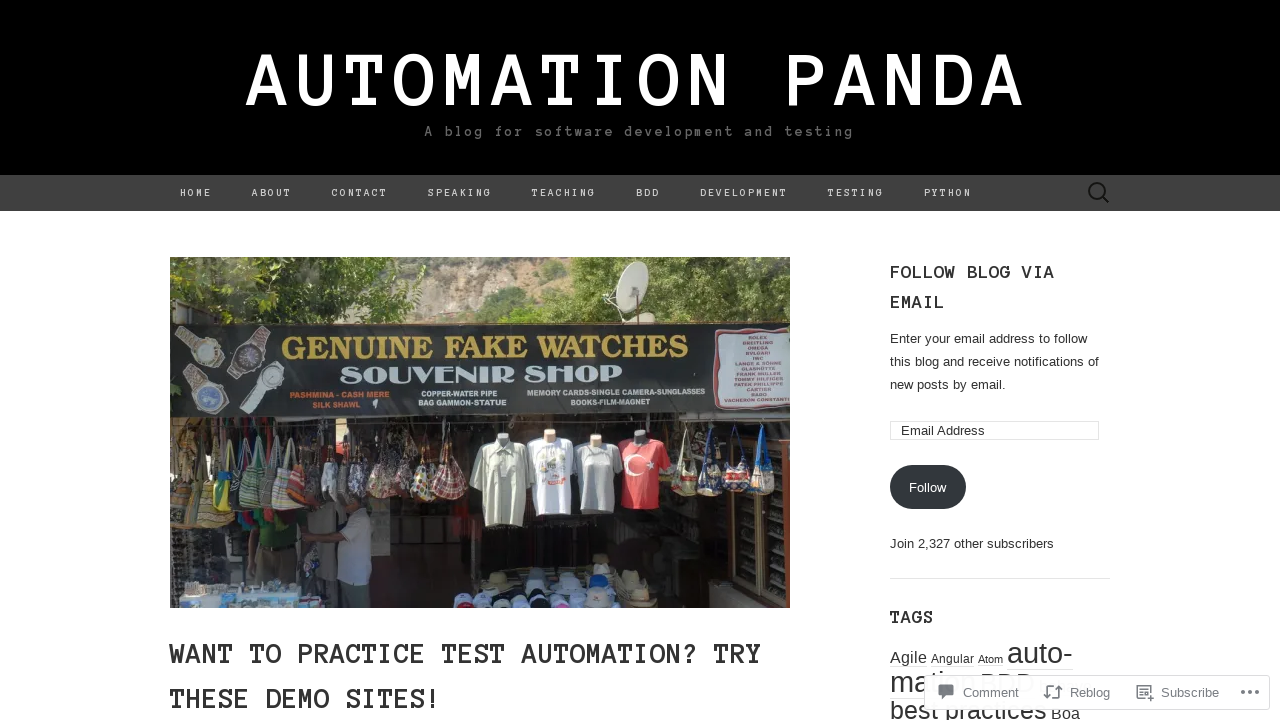

Clicked on Speaking menu item at (460, 193) on #menu-item-10593
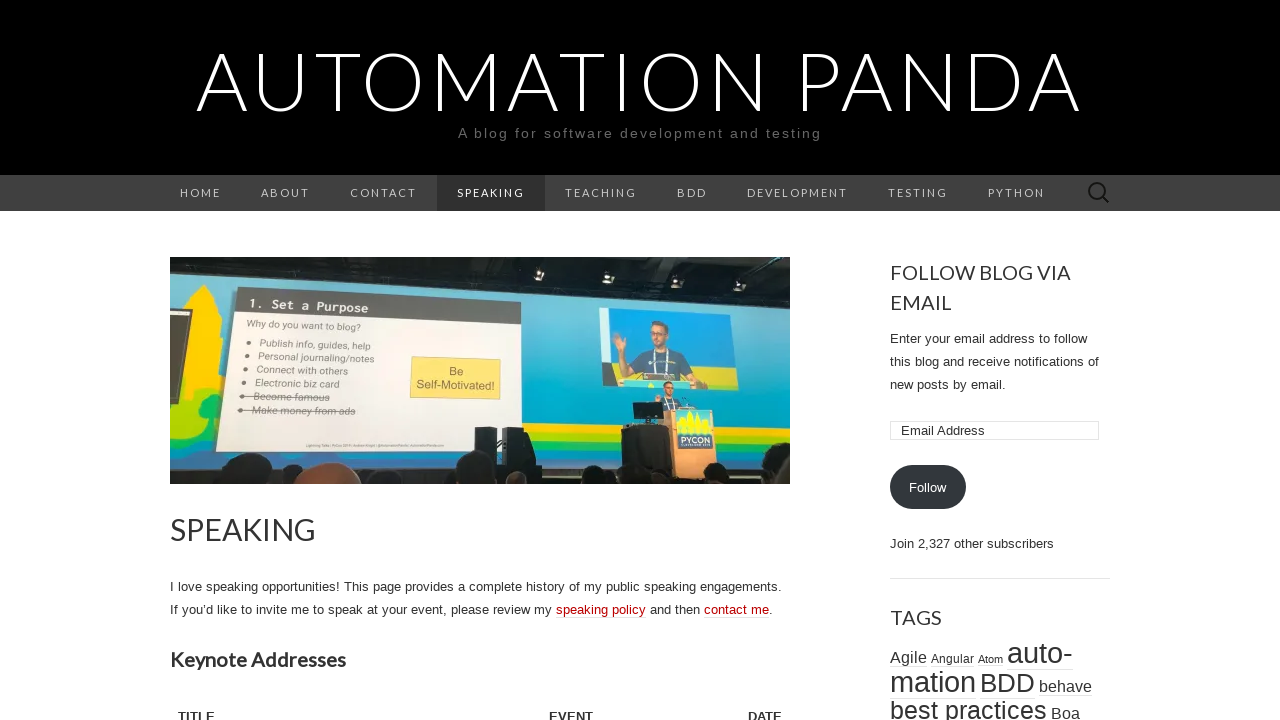

Speaking page loaded (domcontentloaded state)
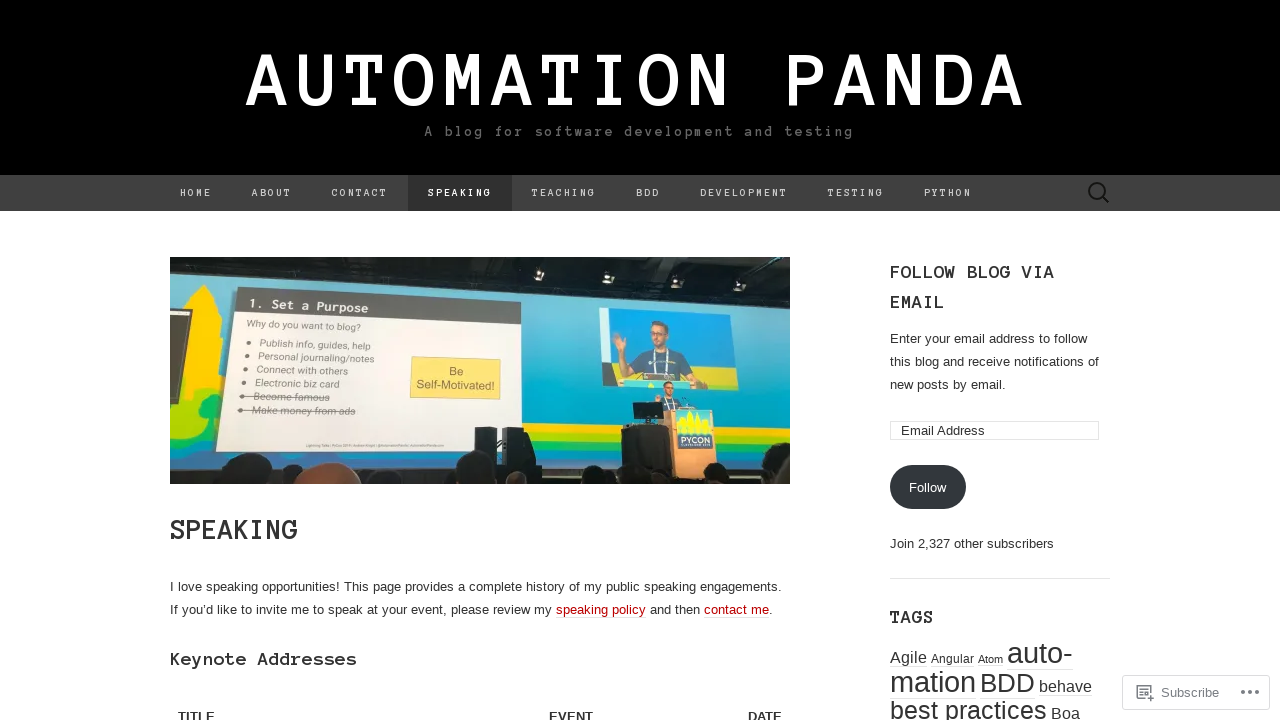

Verified Speaking page title is correct
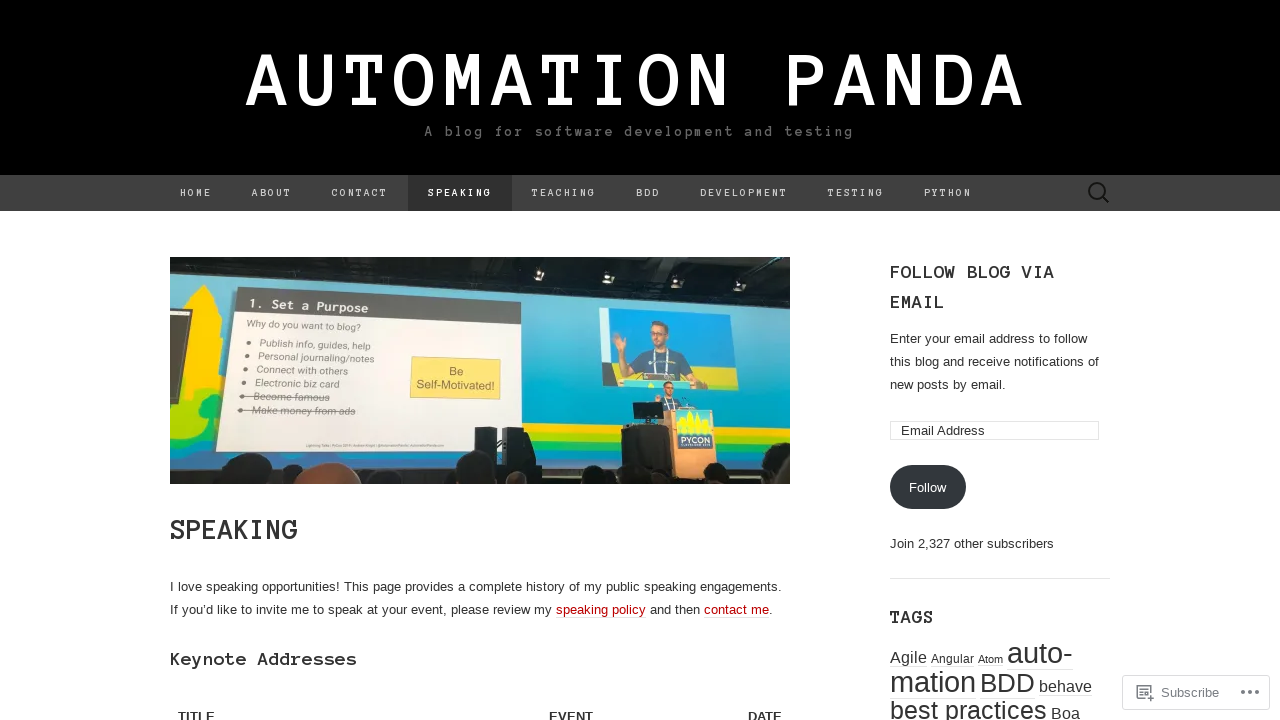

Located Keynote Addresses heading element
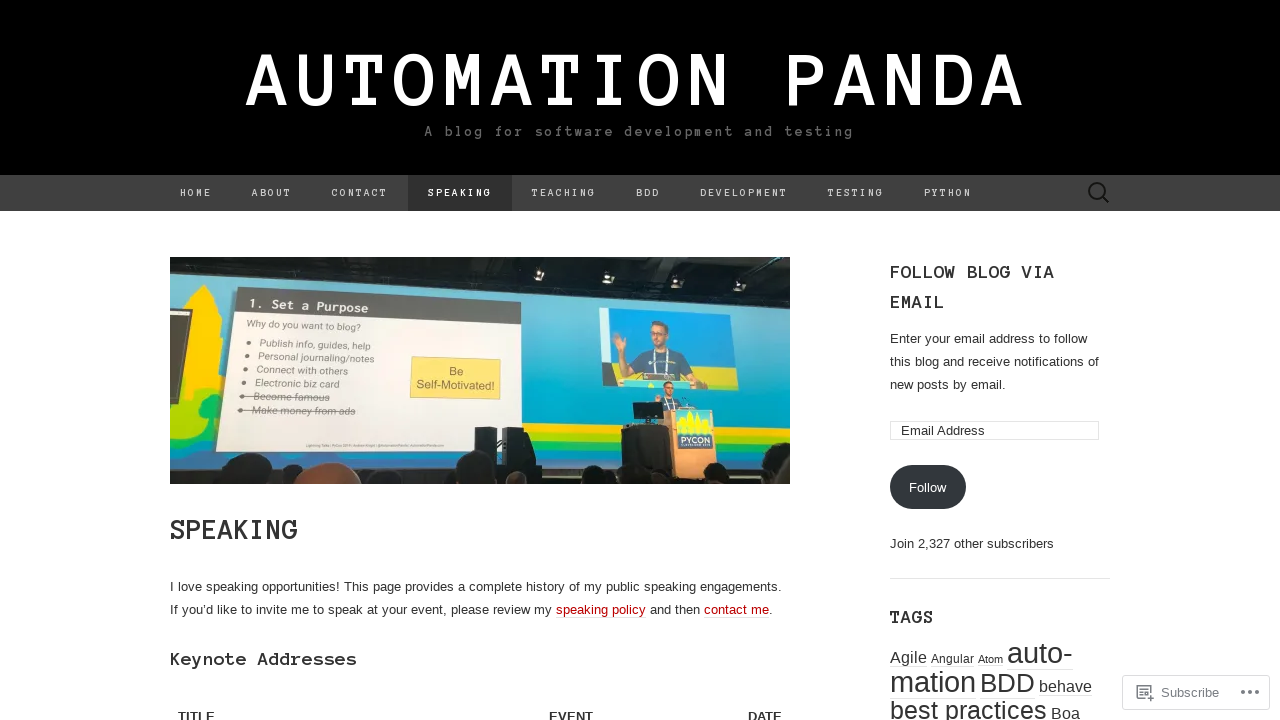

Keynote Addresses heading became visible
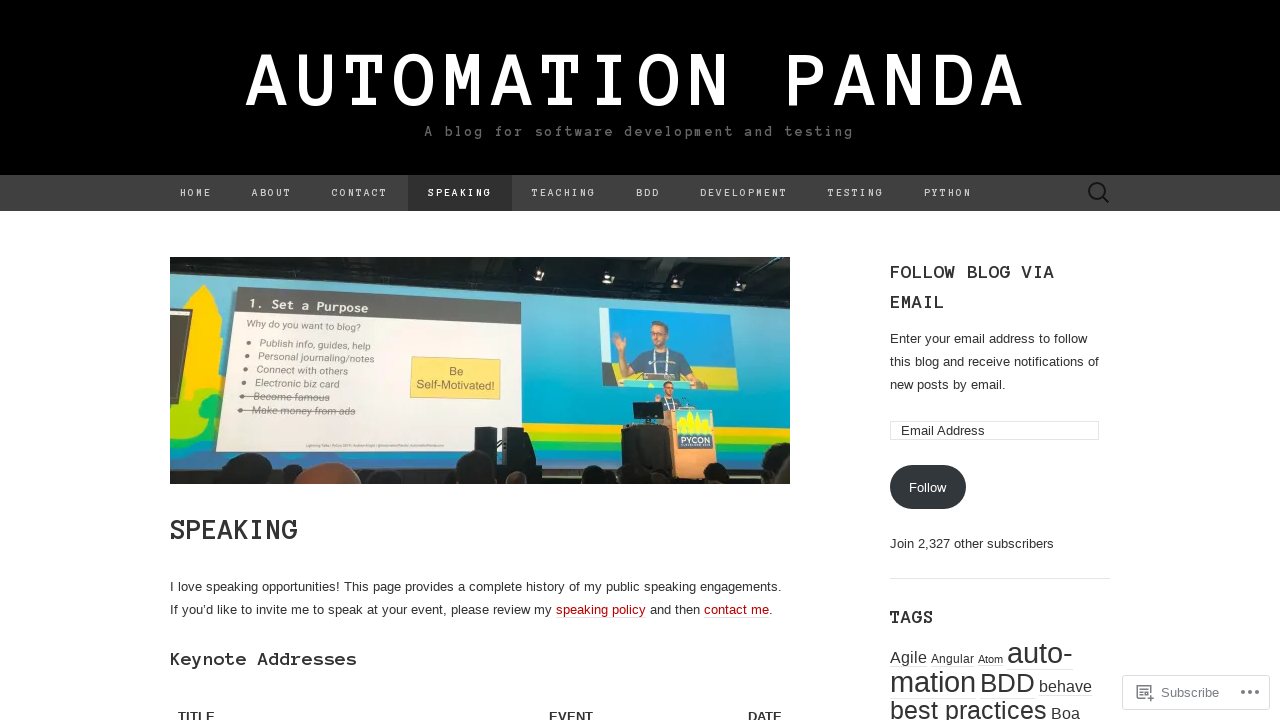

Verified Keynote Addresses heading text content
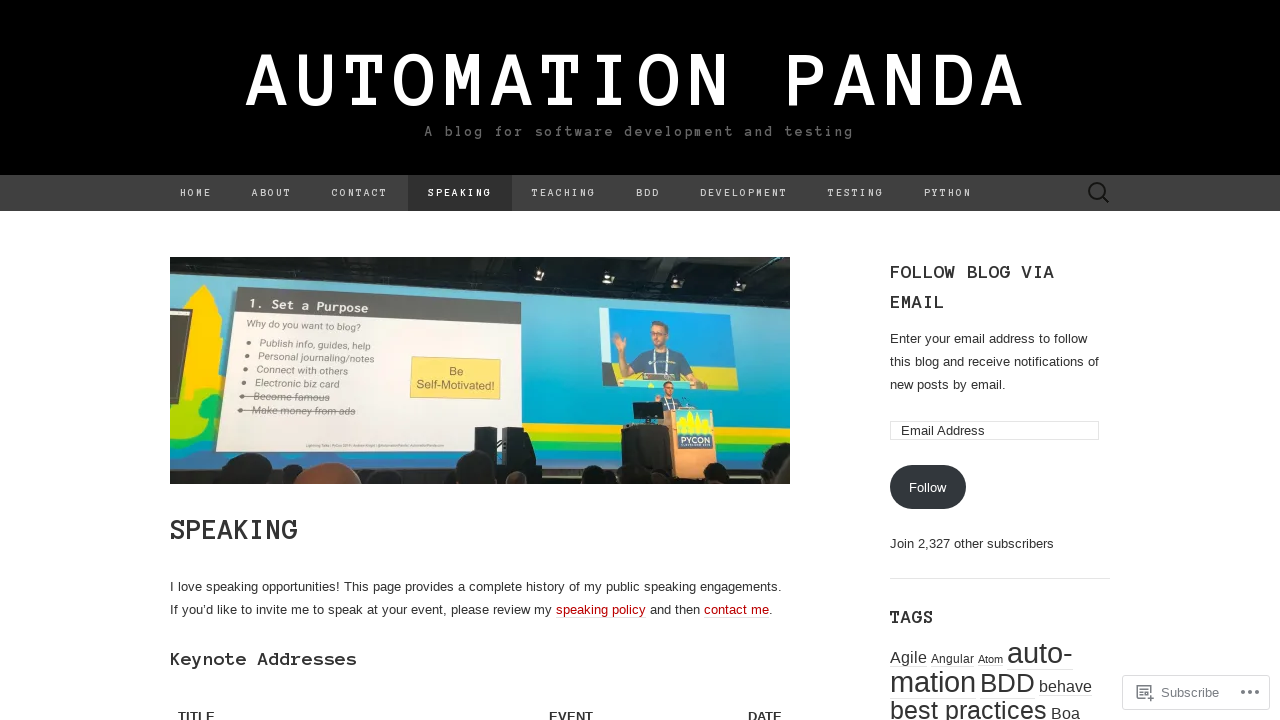

Located Conference Talks heading element
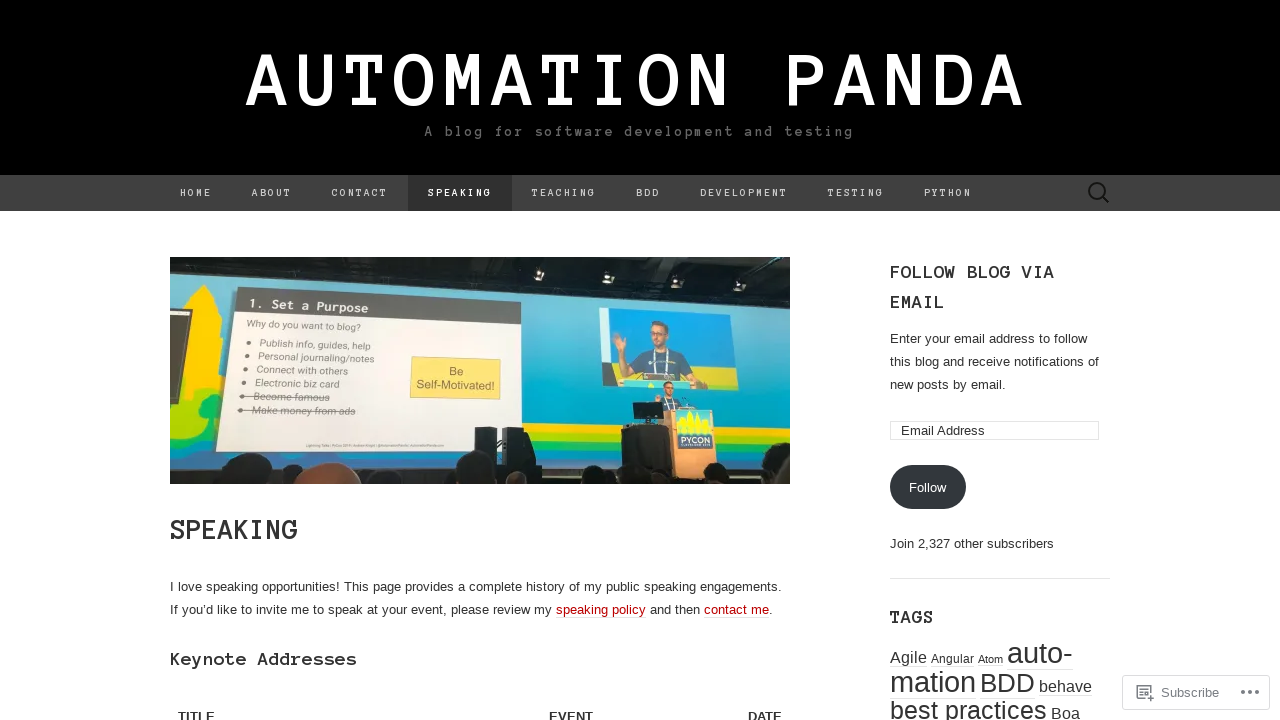

Conference Talks heading became visible
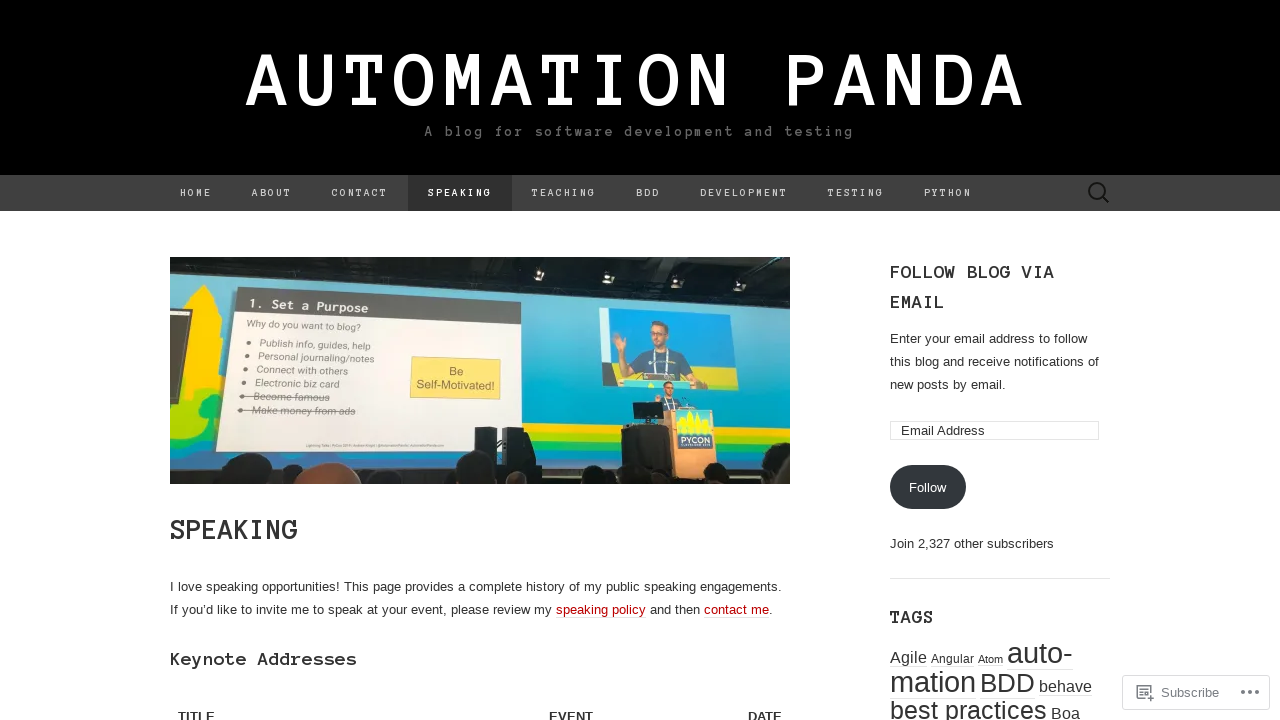

Verified Conference Talks heading text content
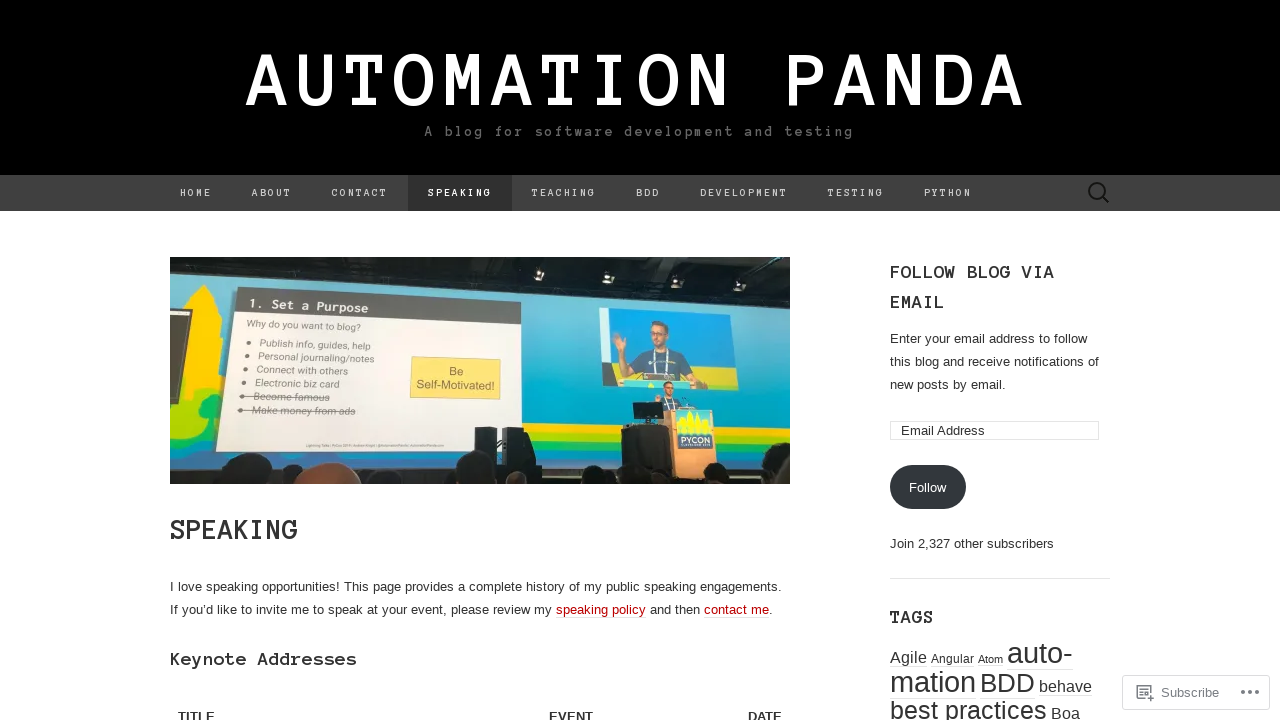

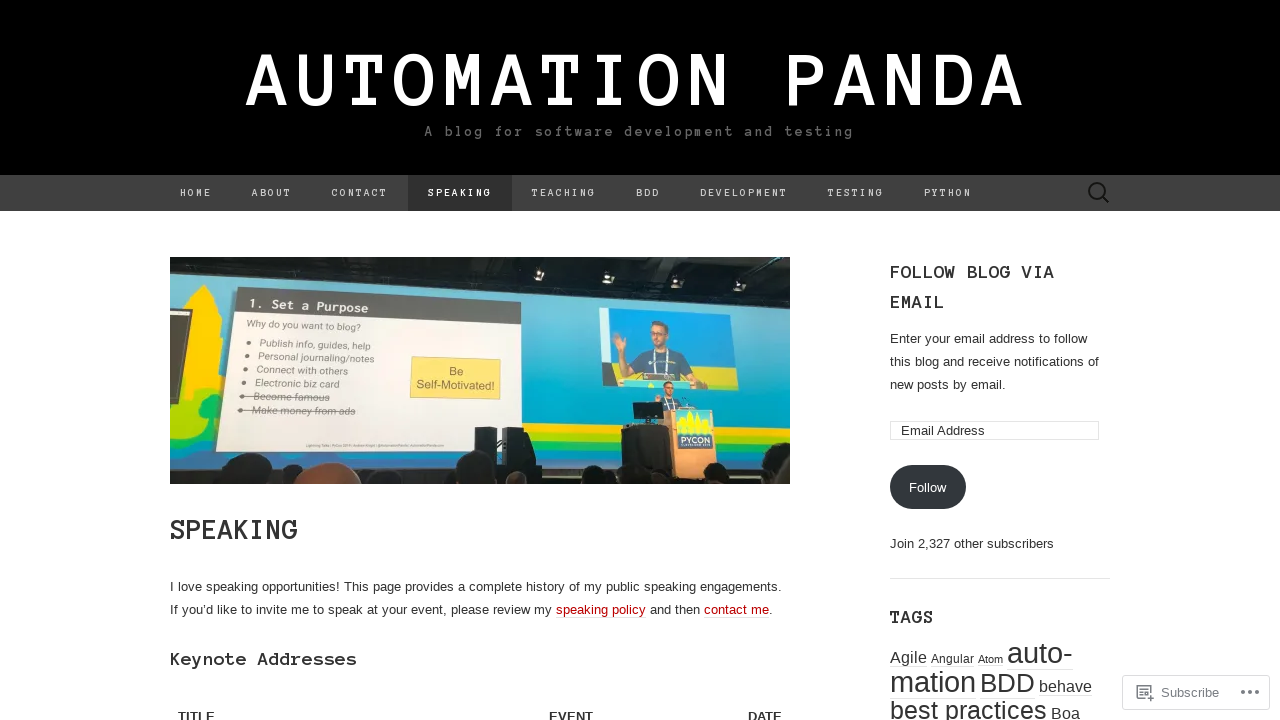